Tests navigation from the Training Support homepage to the About Us page by clicking the About Us link and verifying the page title changes appropriately.

Starting URL: https://v1.training-support.net

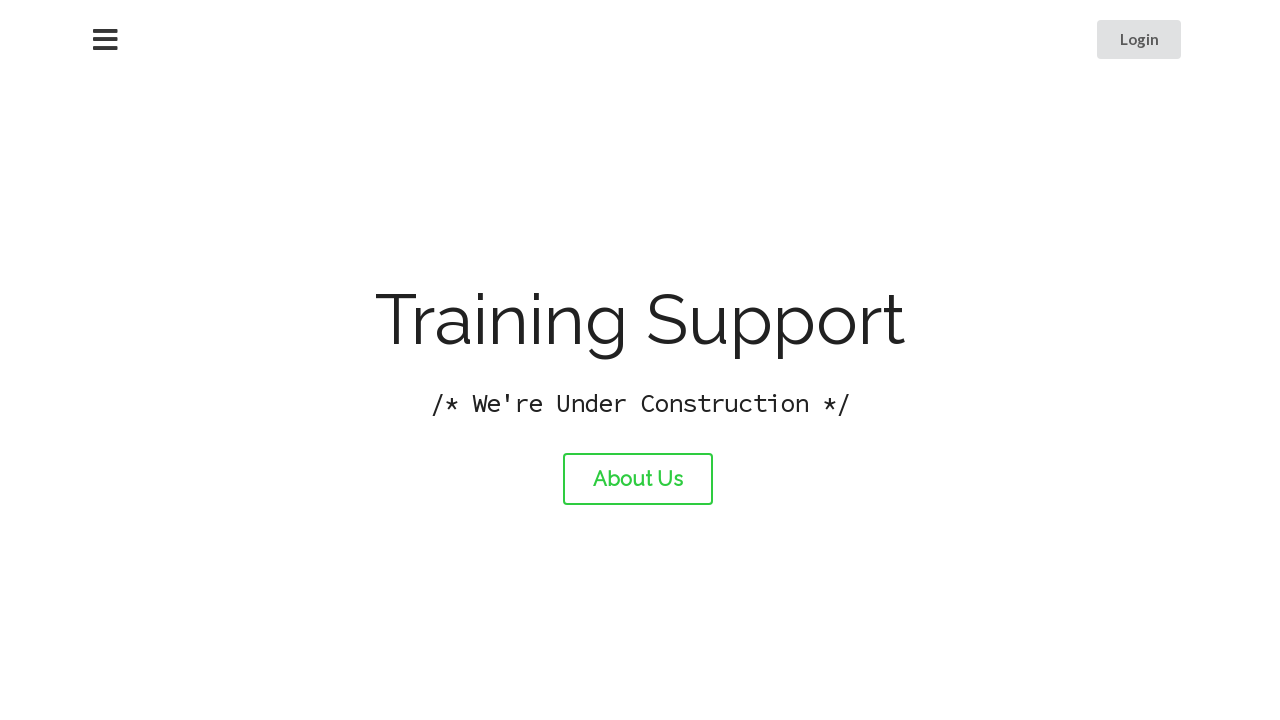

Verified homepage title is 'Training Support'
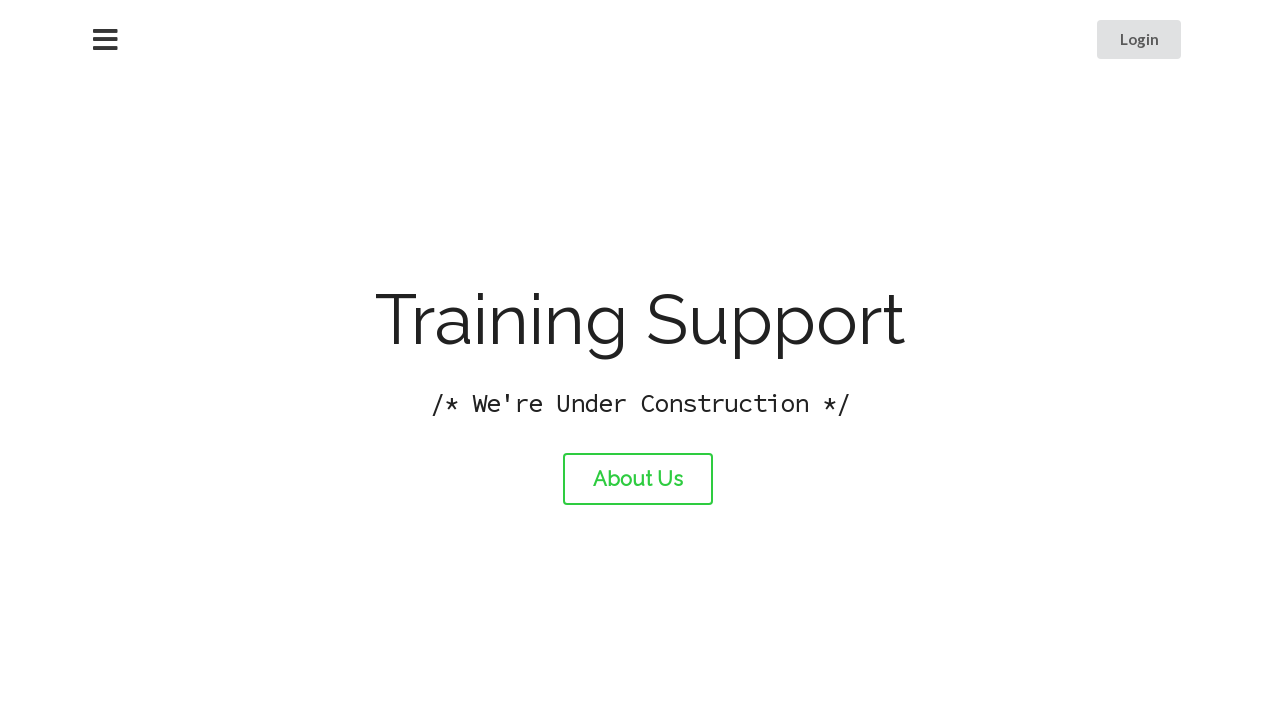

Clicked About Us link at (638, 479) on #about-link
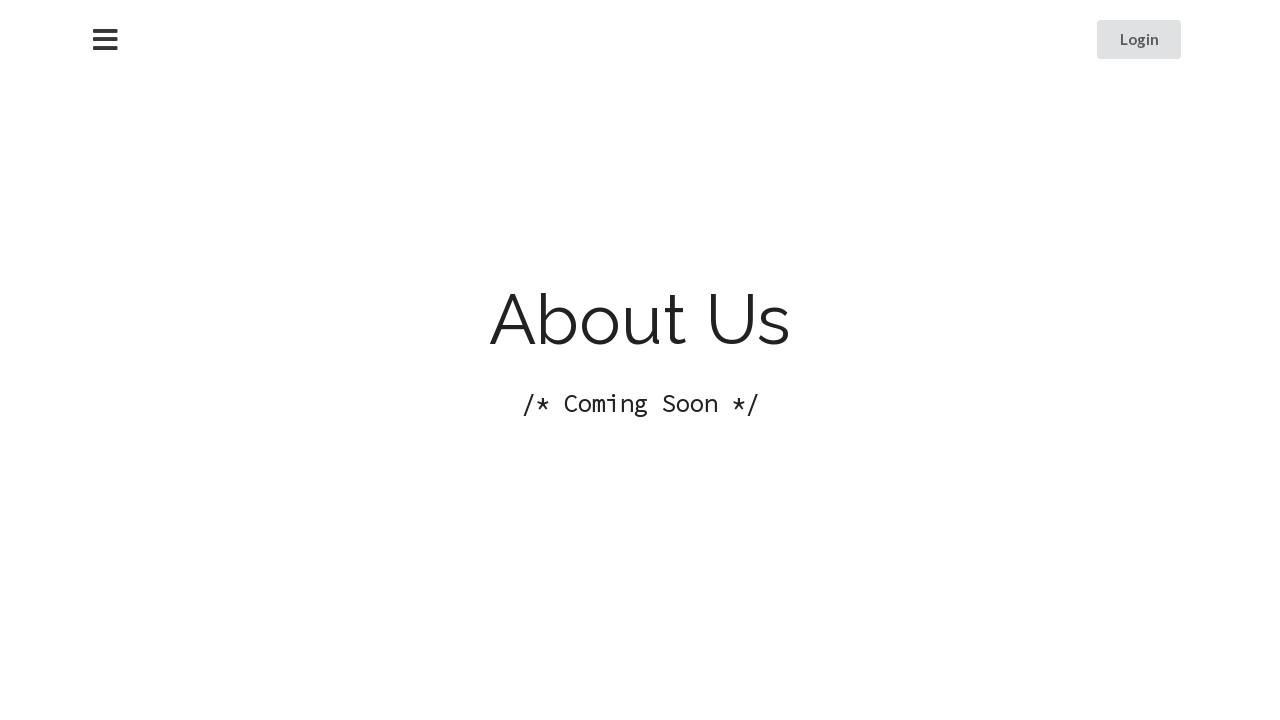

Waited for About Us page to fully load
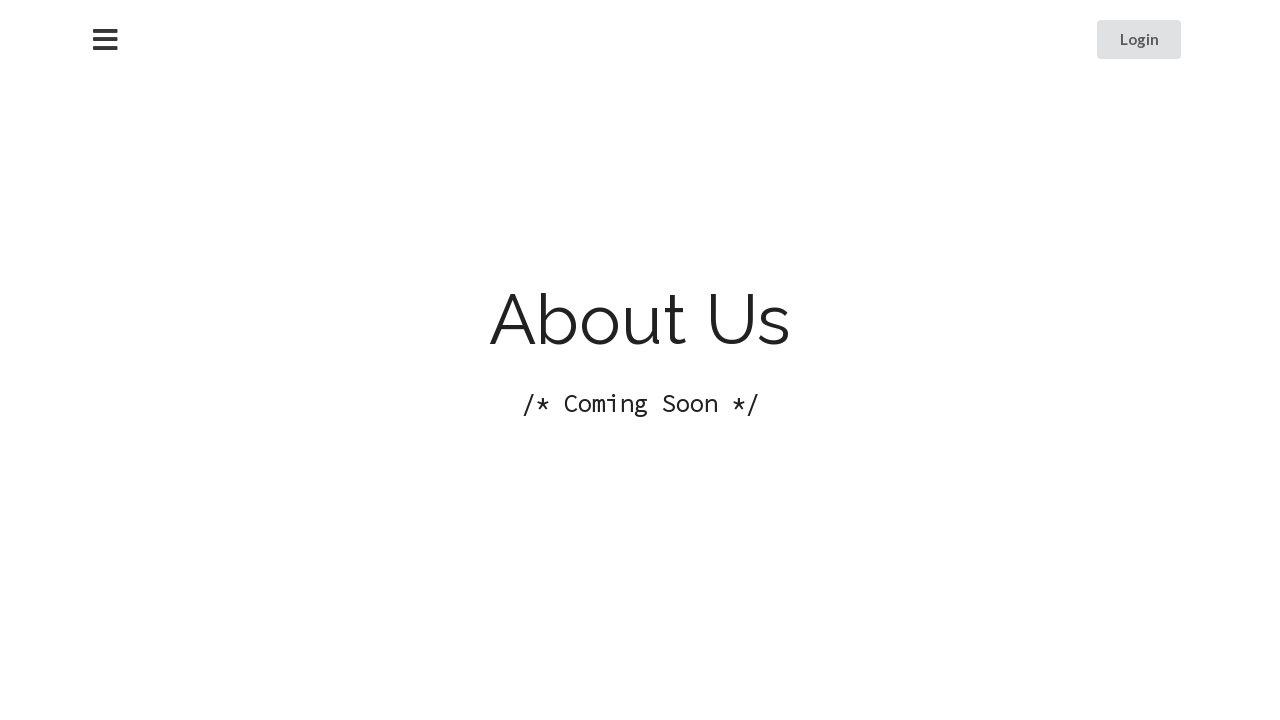

Verified About Us page title is 'About Training Support'
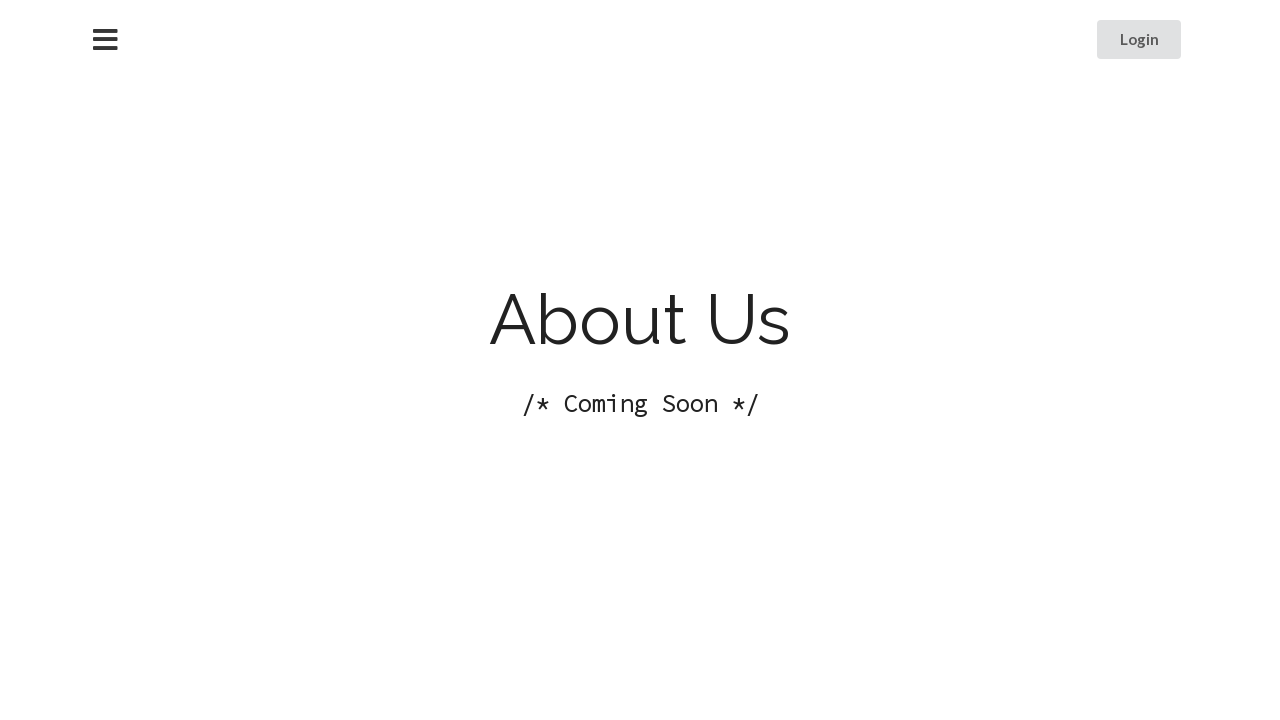

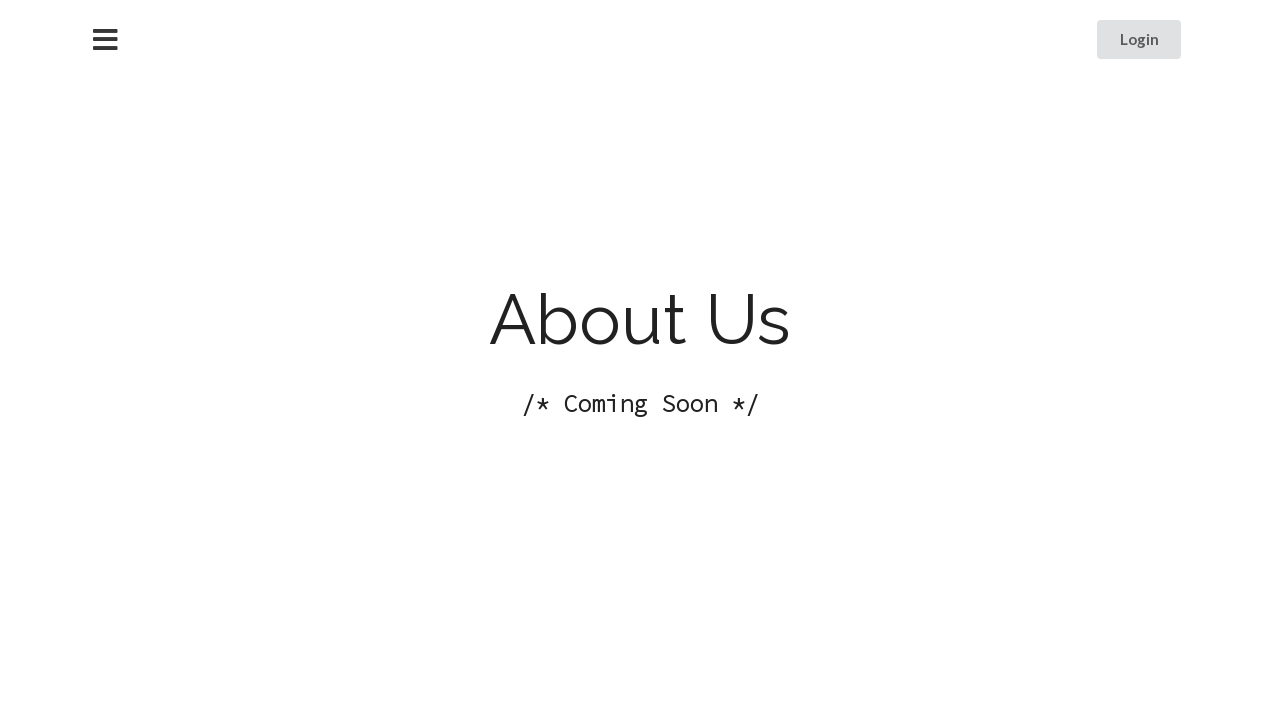